Tests Bootstrap dropdown functionality by opening the dropdown menu and selecting the CSS option

Starting URL: https://www.w3schools.com/bootstrap/bootstrap_dropdowns.asp

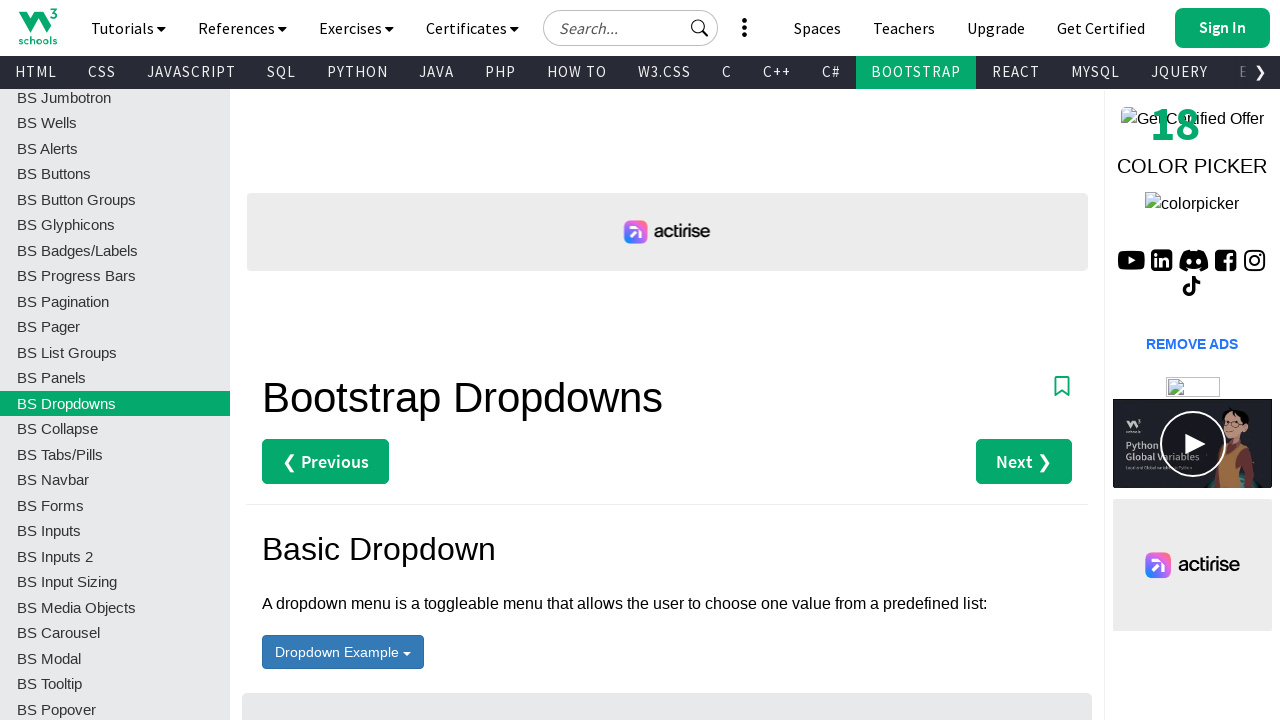

Clicked dropdown button to open menu at (343, 652) on button#menu1
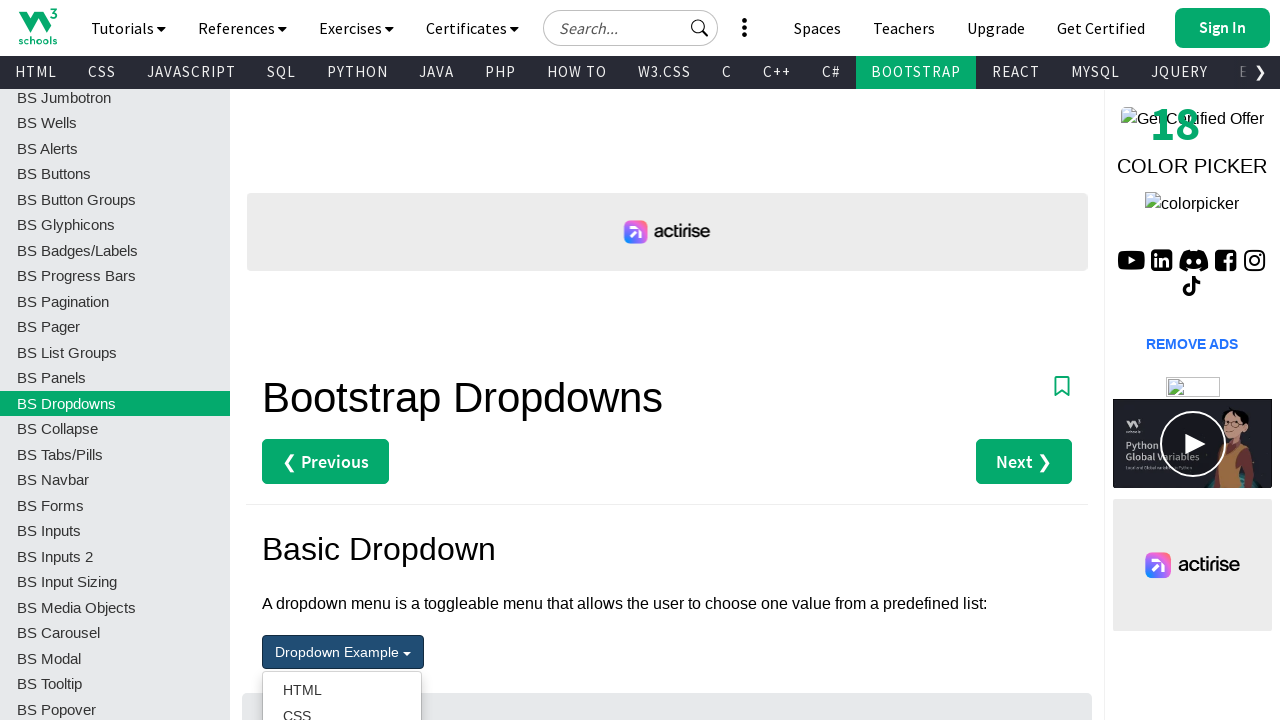

Dropdown menu became visible
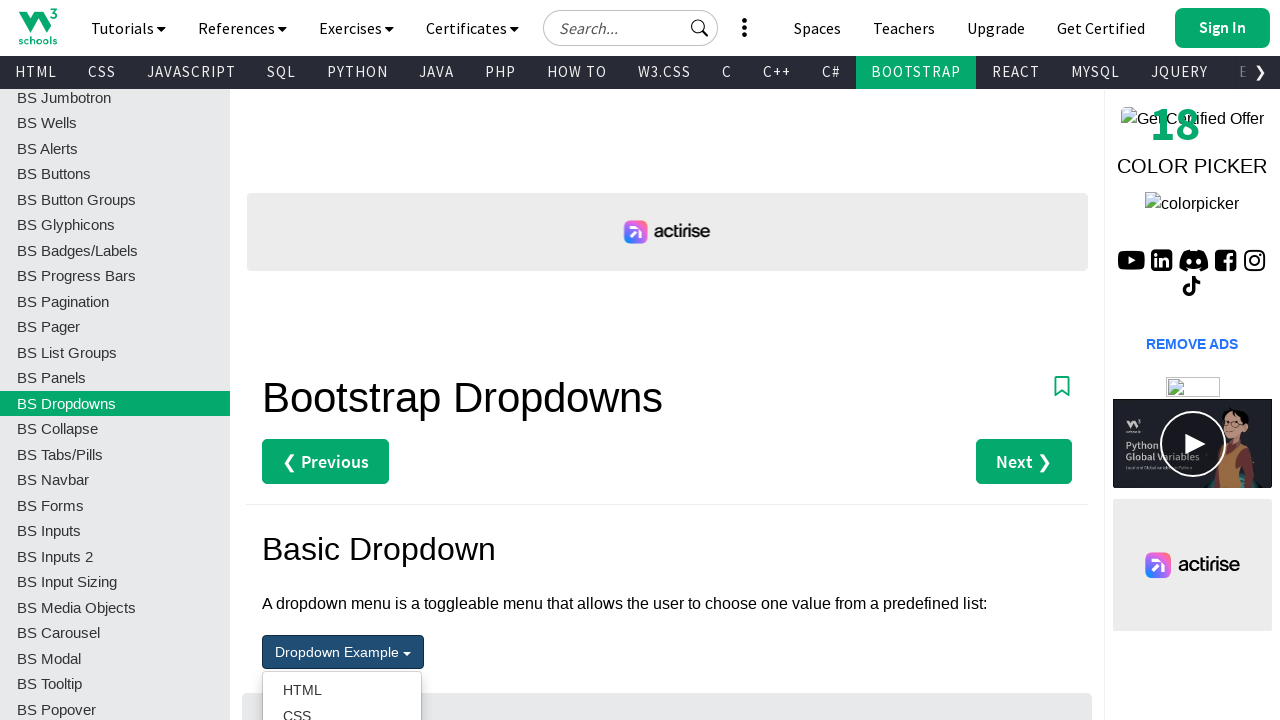

Selected CSS option from dropdown menu at (342, 707) on ul[aria-labelledby='menu1'] a[role='menuitem'] >> nth=1
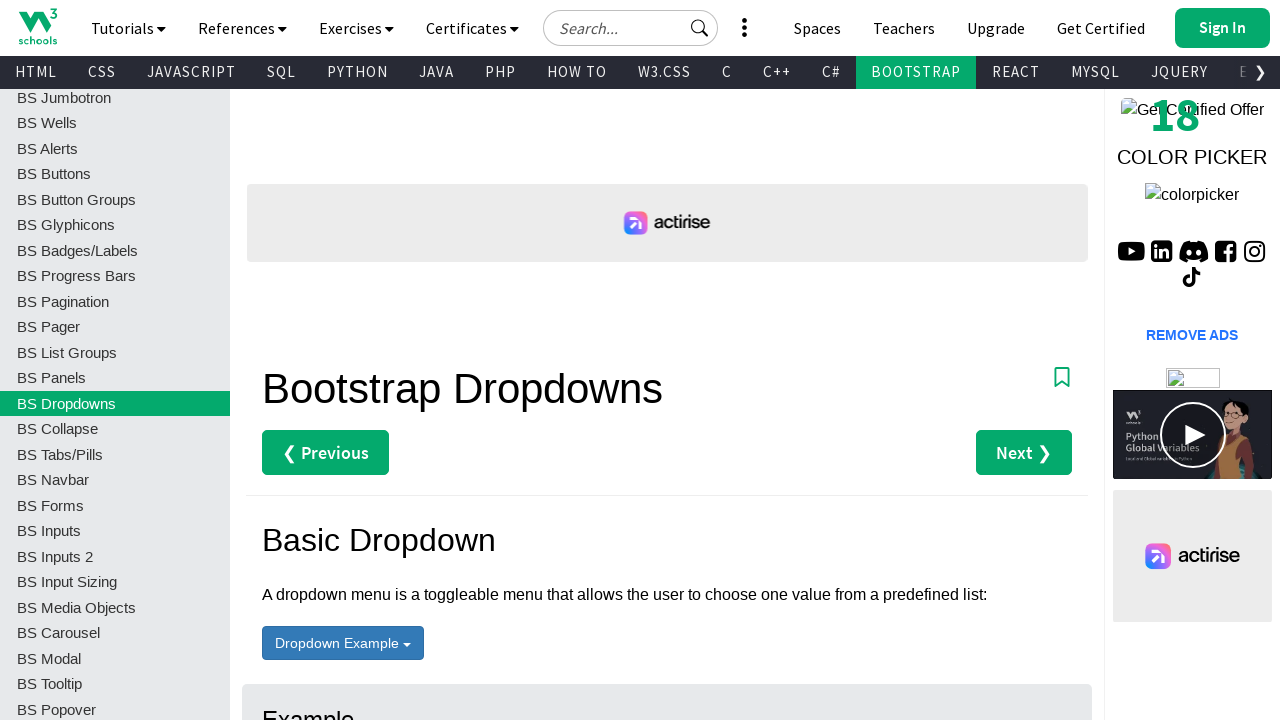

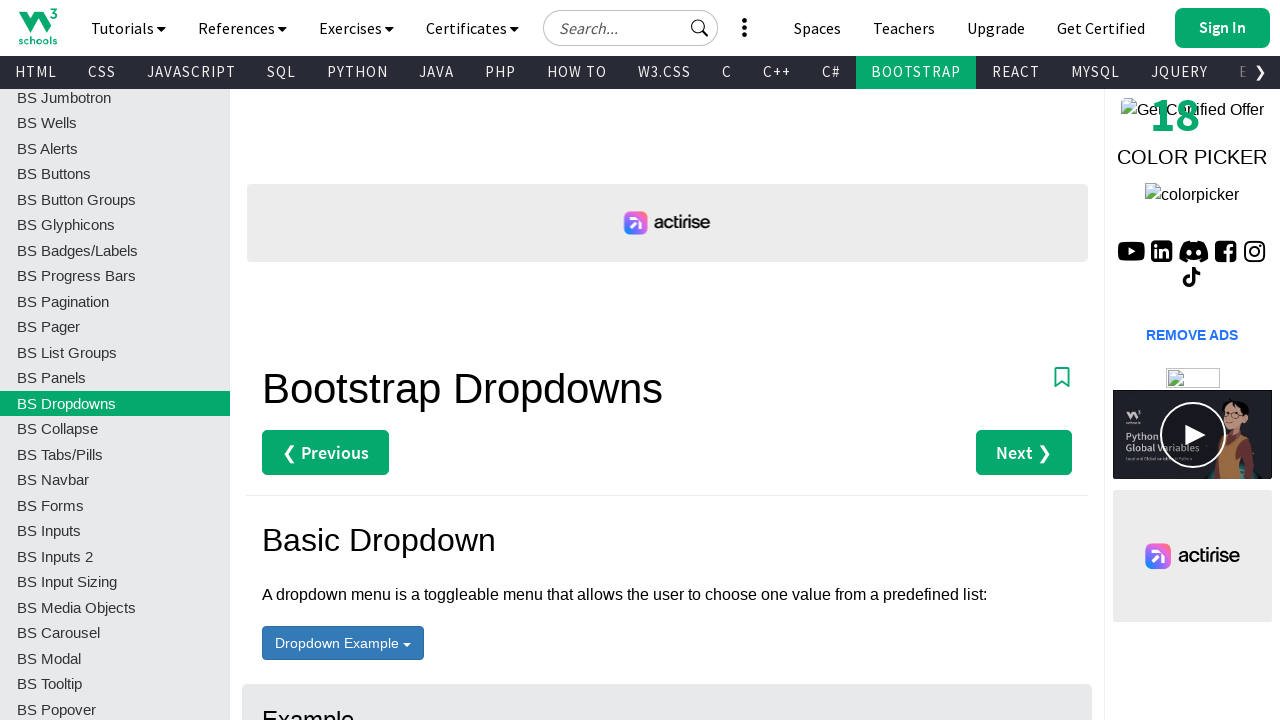